Simple test that navigates to the RahulShetty Academy homepage

Starting URL: https://rahulshettyacademy.com

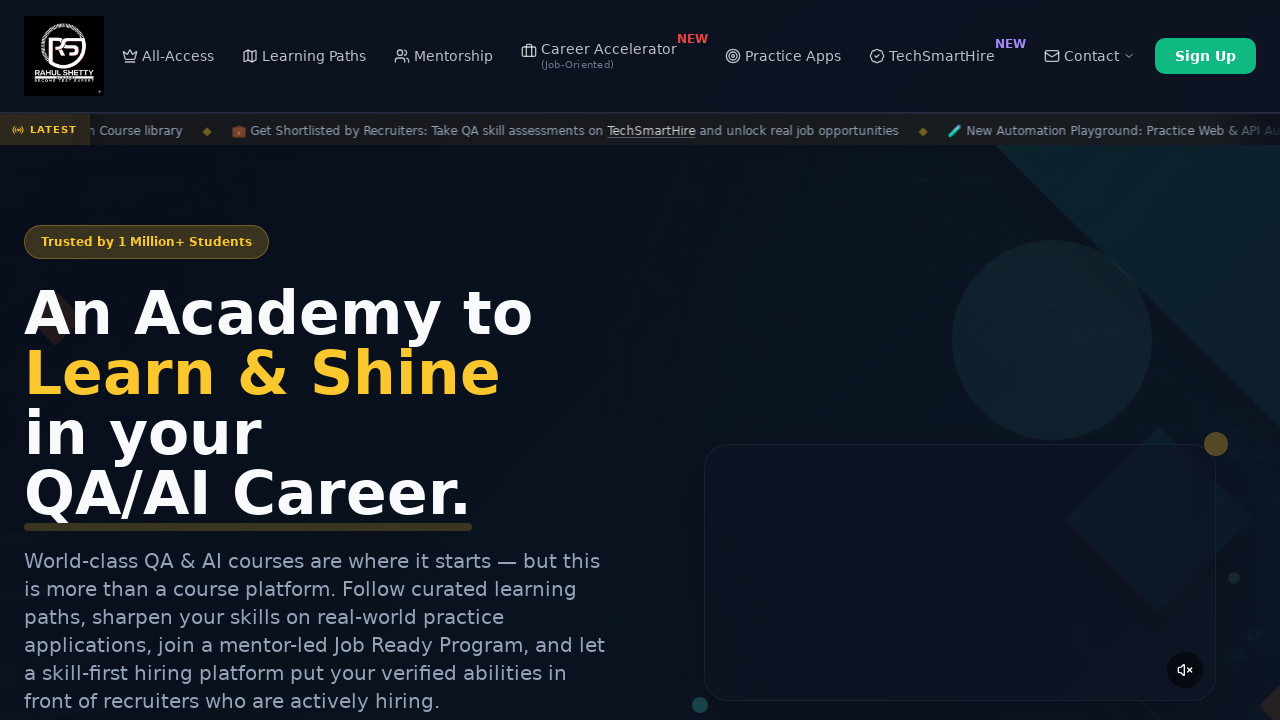

Waited for page to load until DOM content loaded state
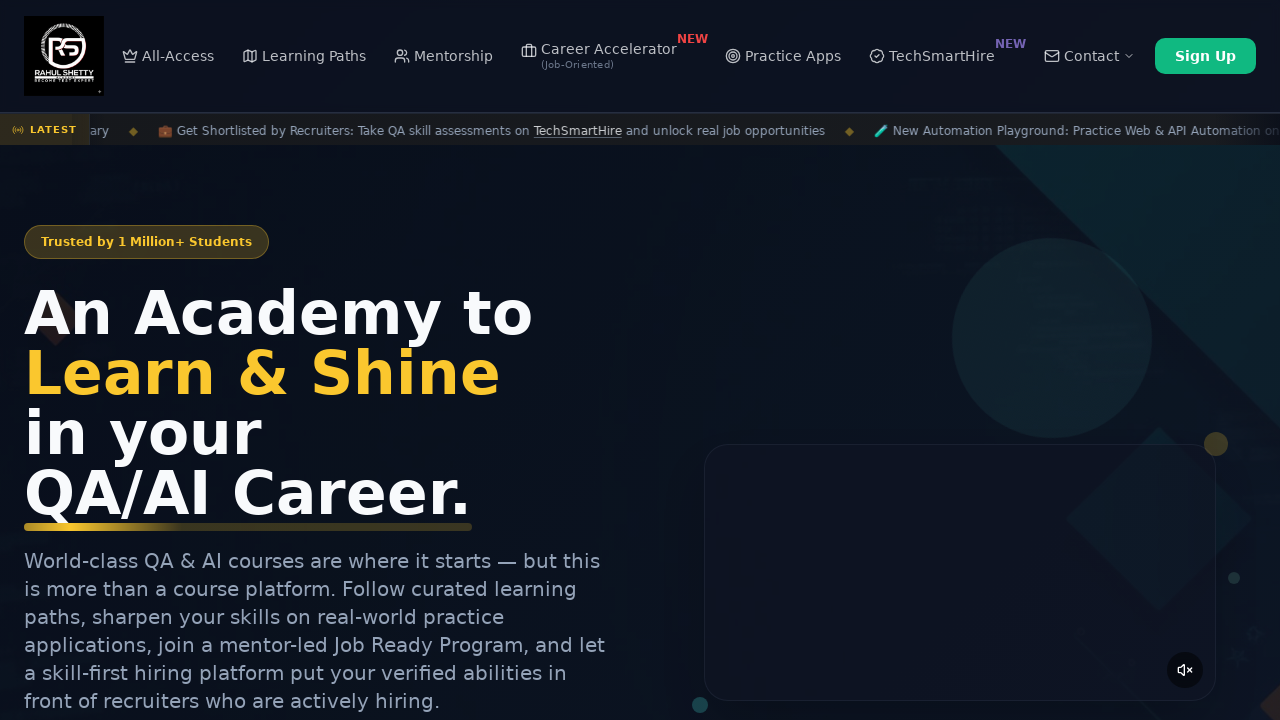

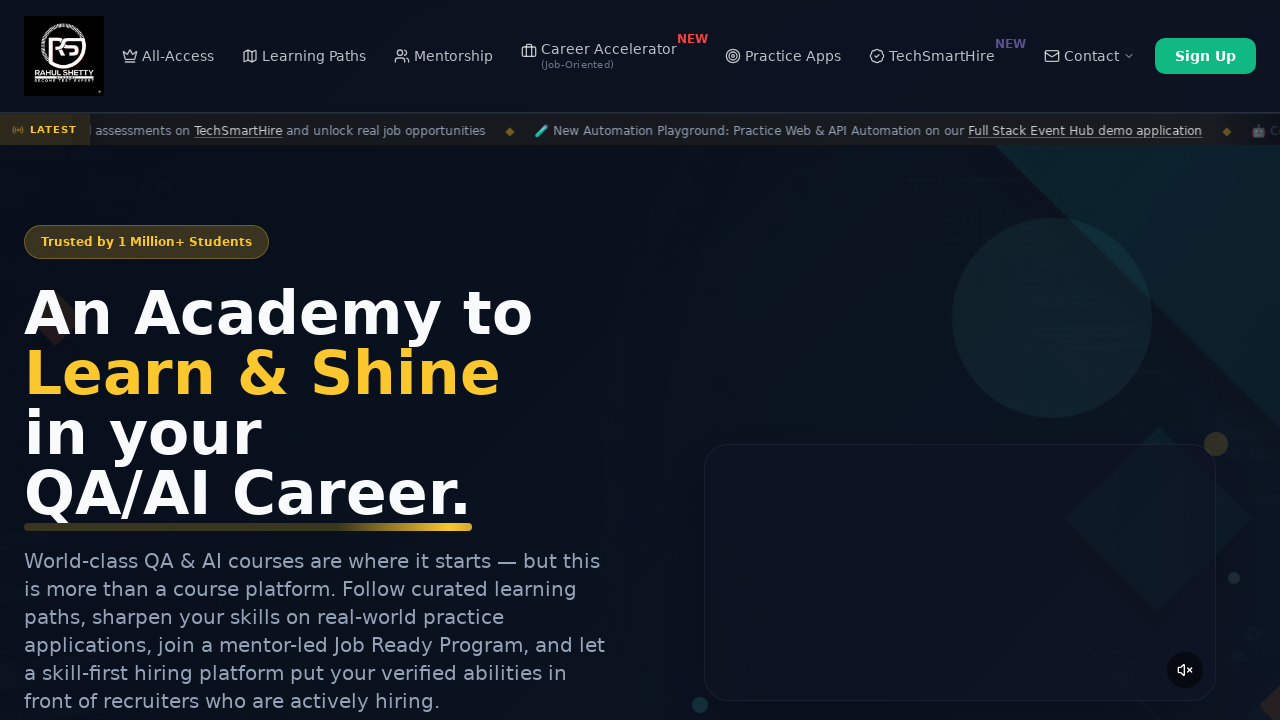